Sorts products by price from low to high using the sort dropdown

Starting URL: https://practice.automationtesting.in/shop/

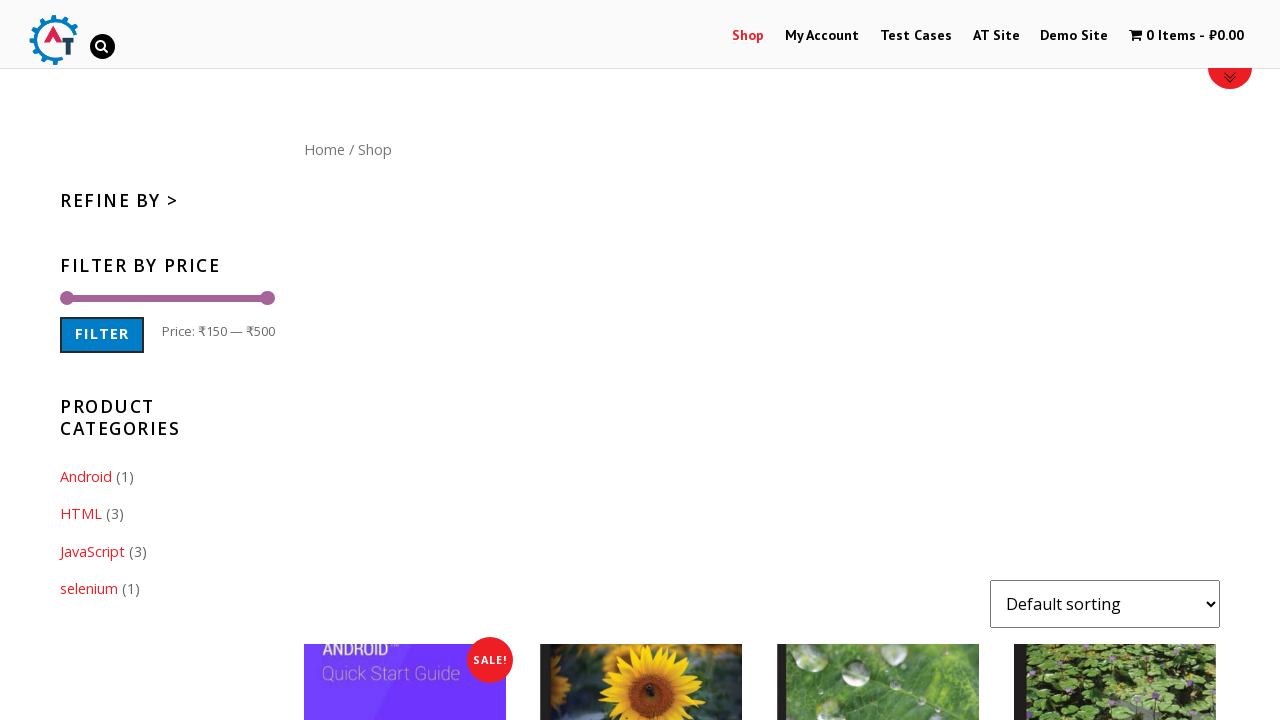

Selected 'Sort by price: low to high' option from dropdown on select[name='orderby']
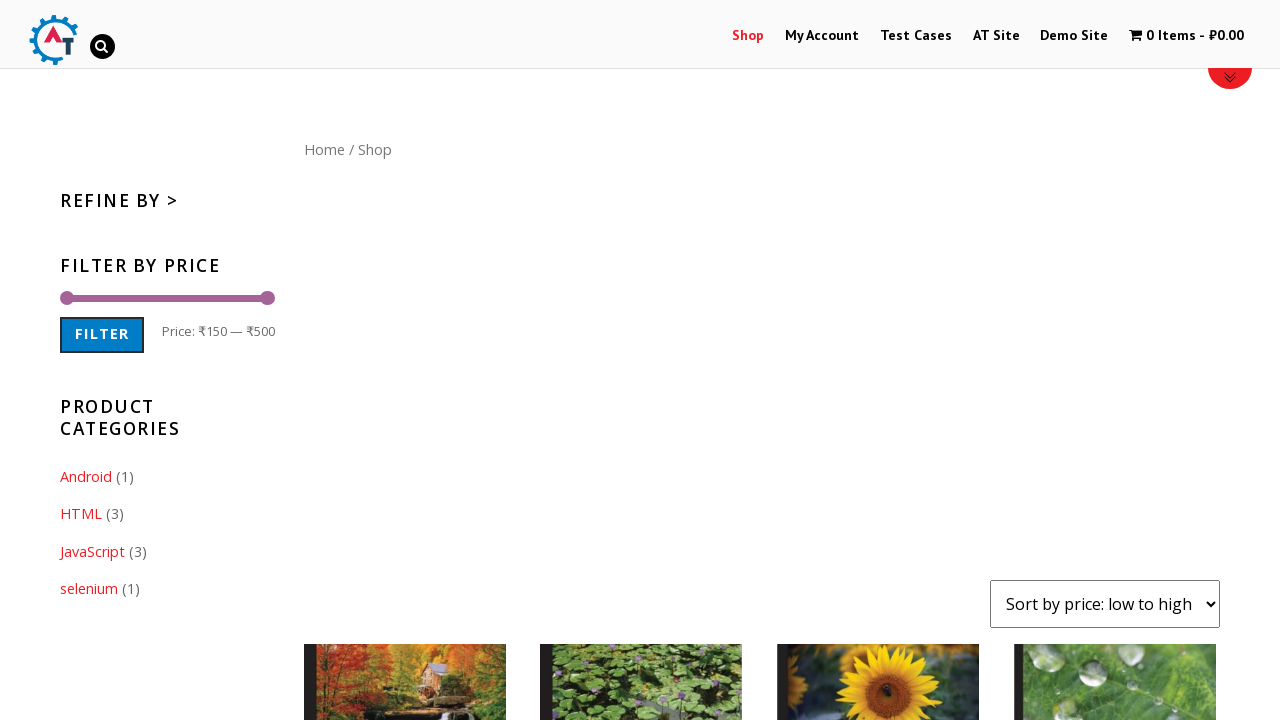

Page reloaded with sorted products
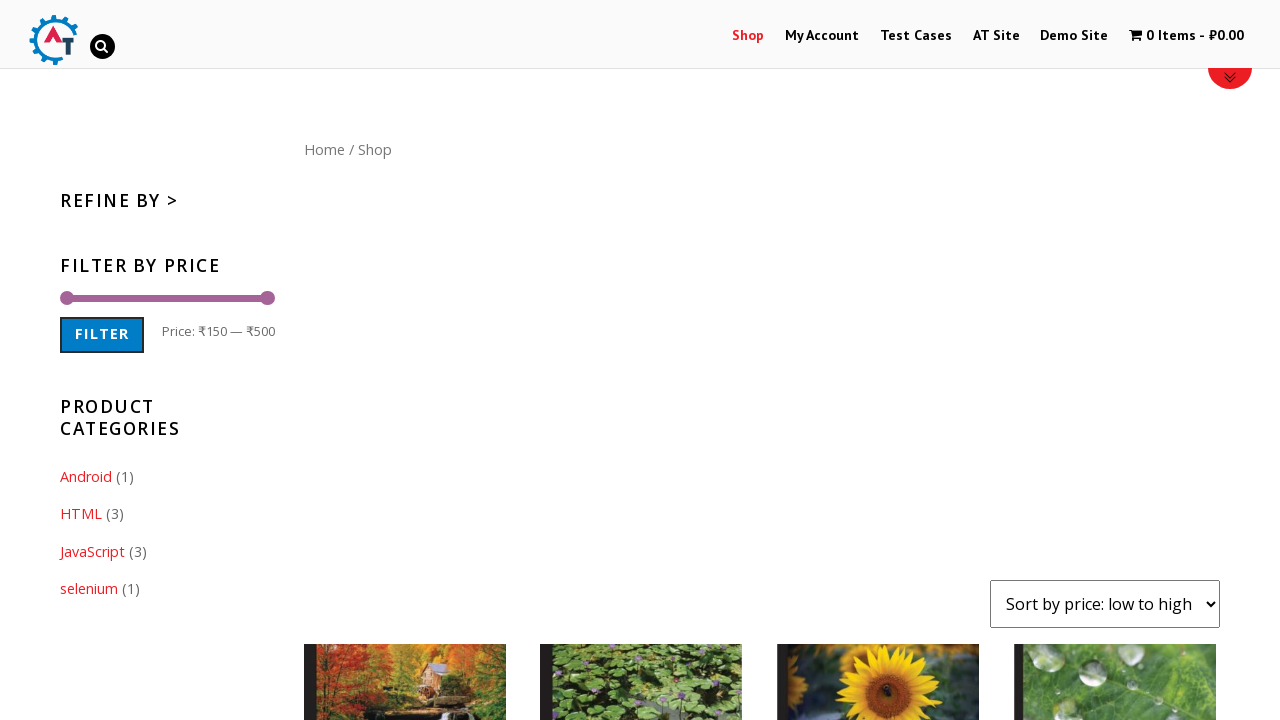

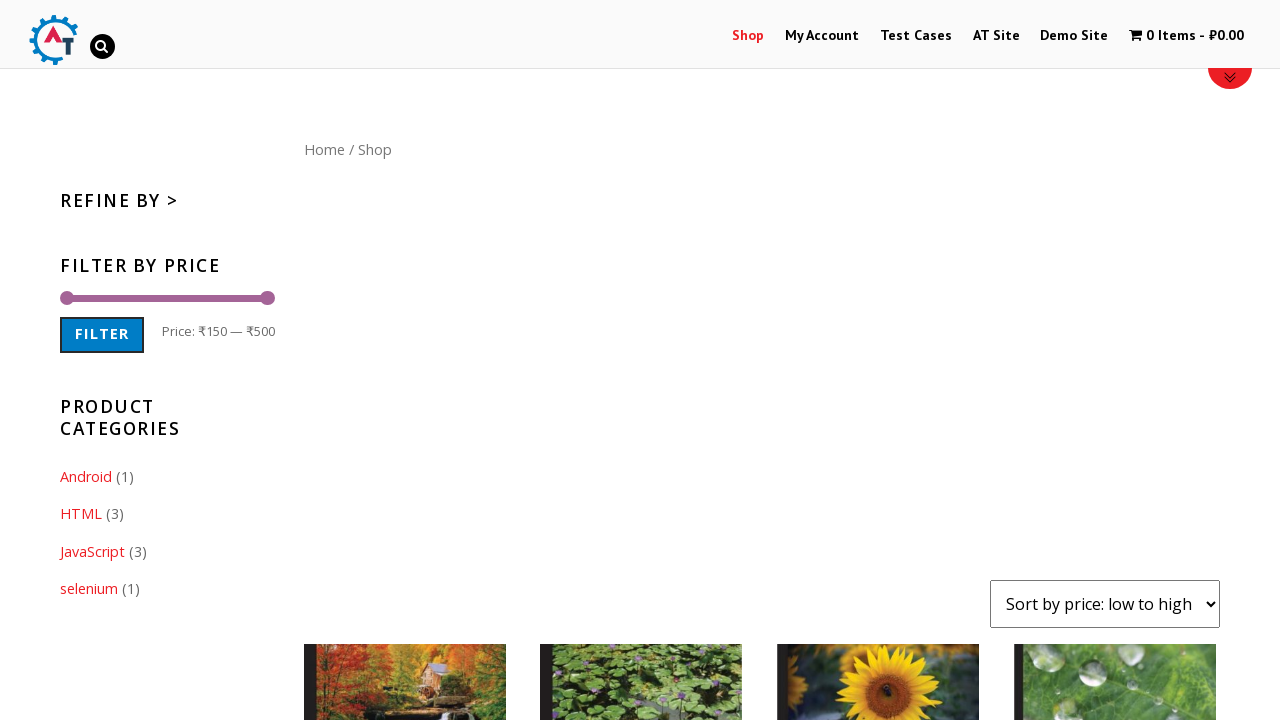